Tests that the input field is cleared after adding a todo item

Starting URL: https://example.cypress.io/todo#/

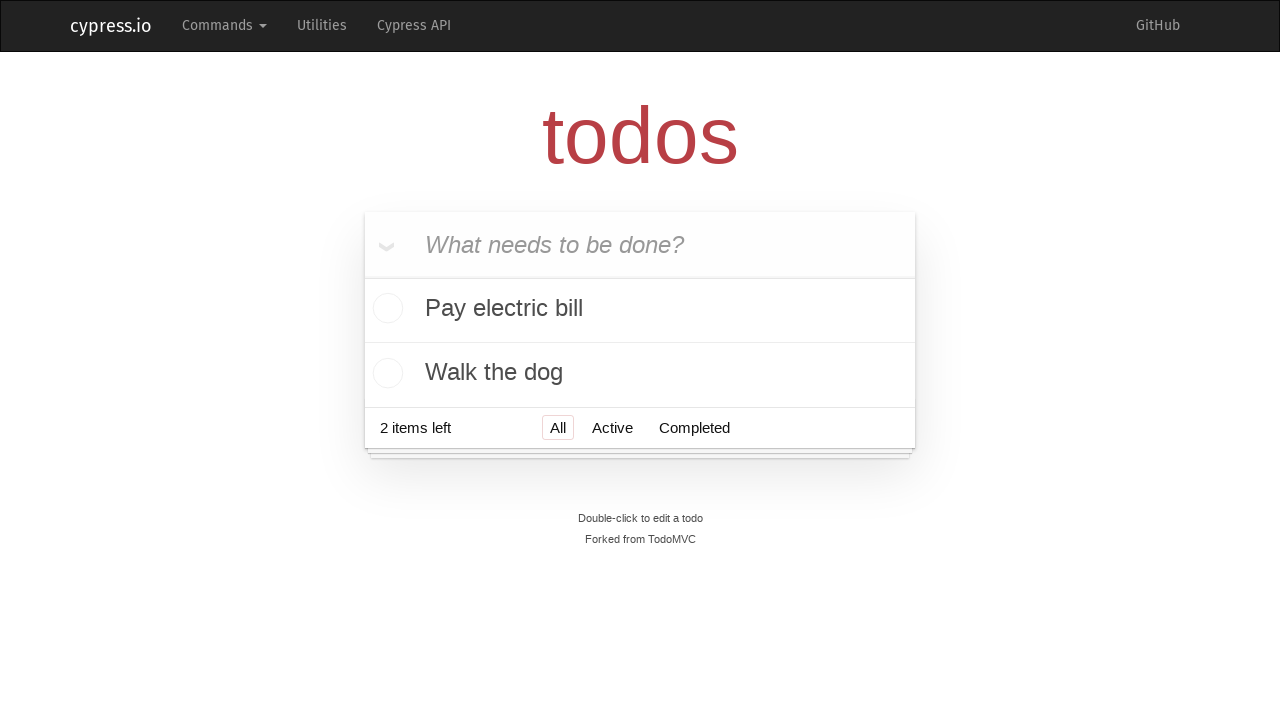

Filled todo input field with 'buy some cheese' on internal:attr=[placeholder="What needs to be done?"i]
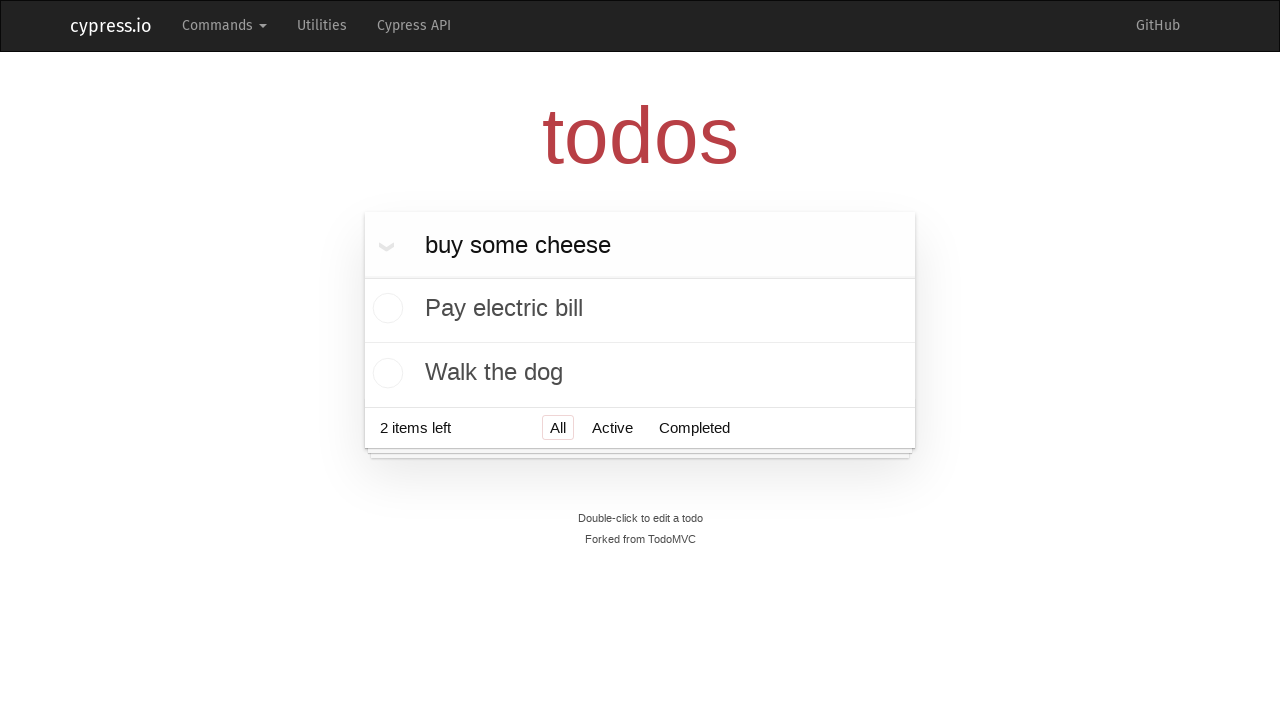

Pressed Enter to submit the todo item on internal:attr=[placeholder="What needs to be done?"i]
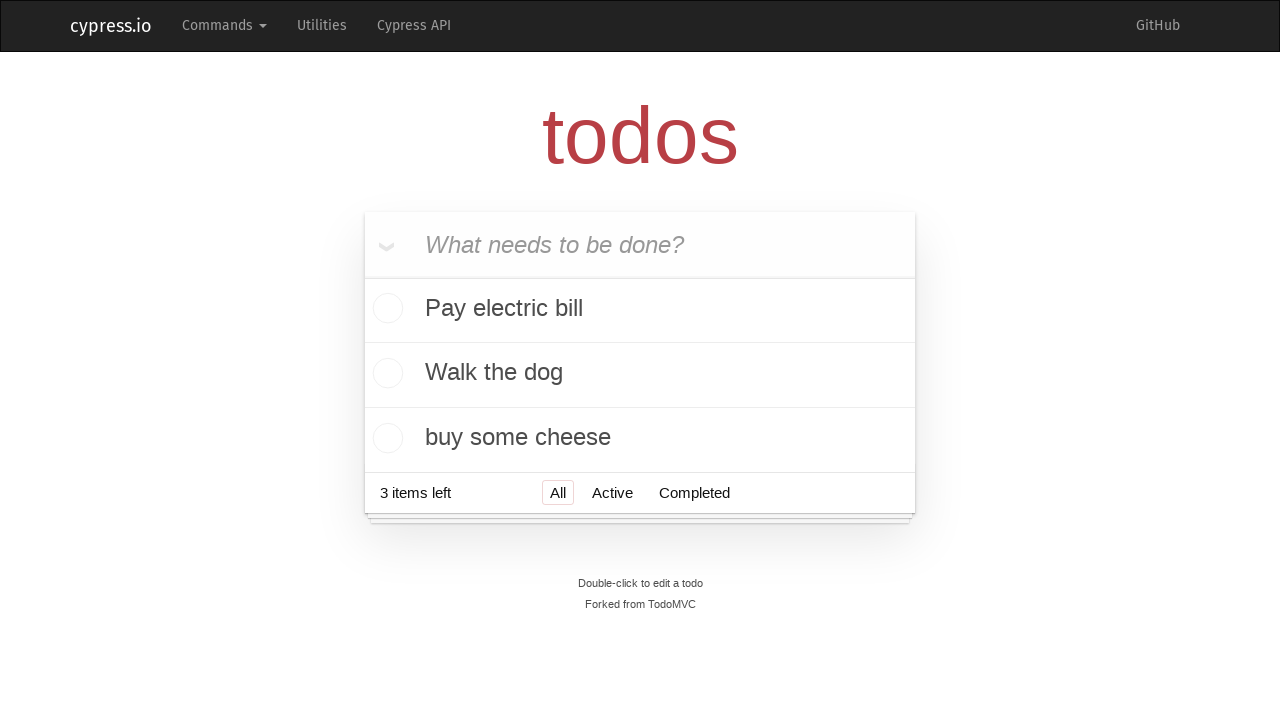

Verified todo item 'buy some cheese' was added to the list
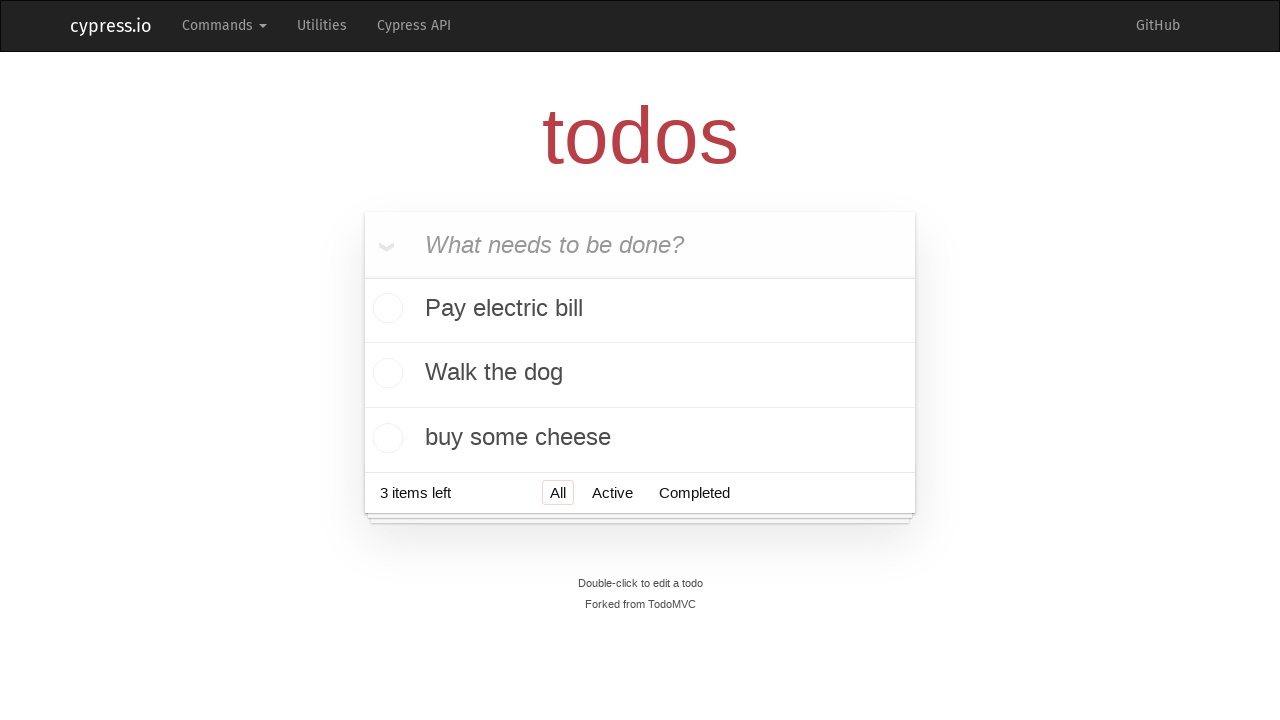

Confirmed input field was cleared after adding the todo item
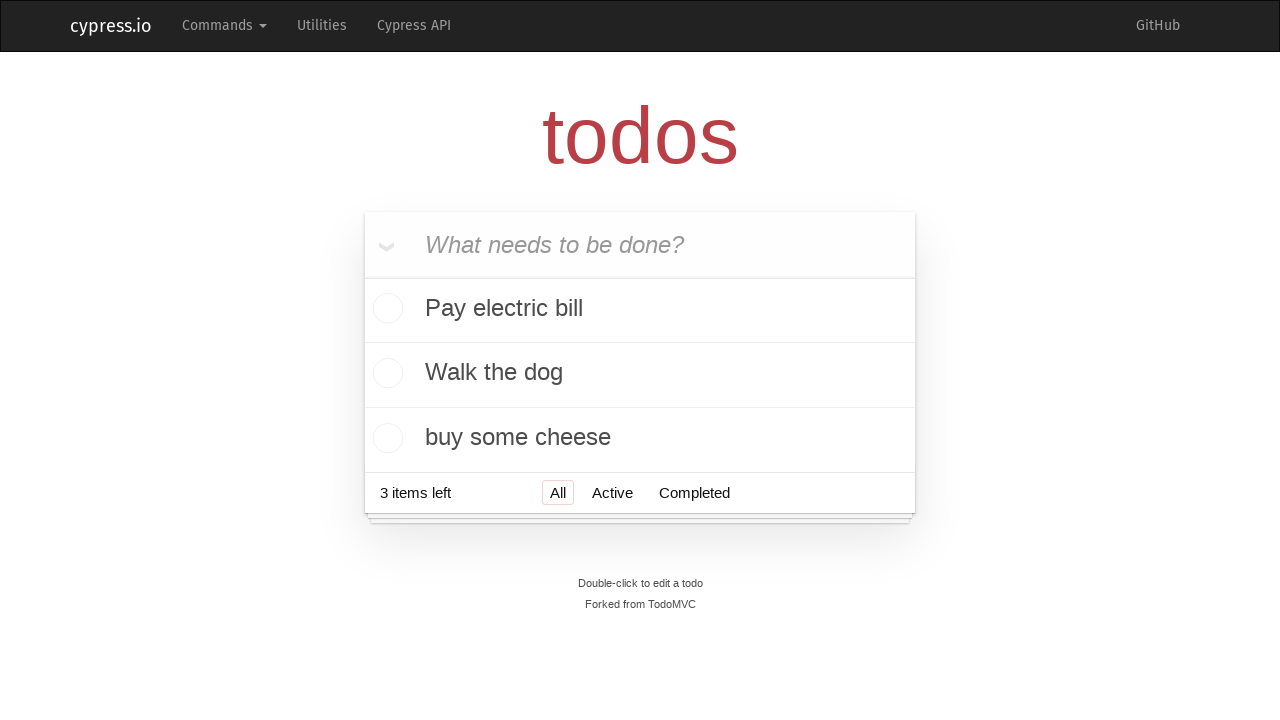

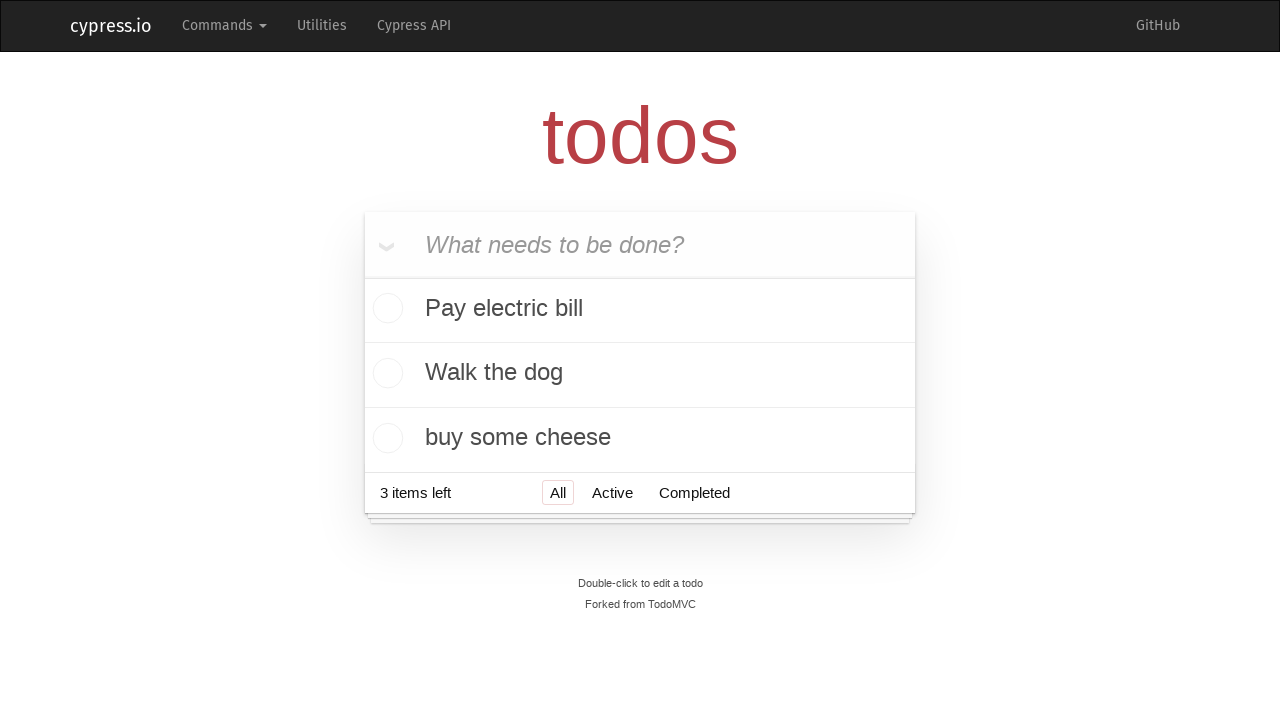